Tests clicking functionality on the sixeastern.com website by locating and clicking on a scroll target element

Starting URL: https://sixeastern.com/

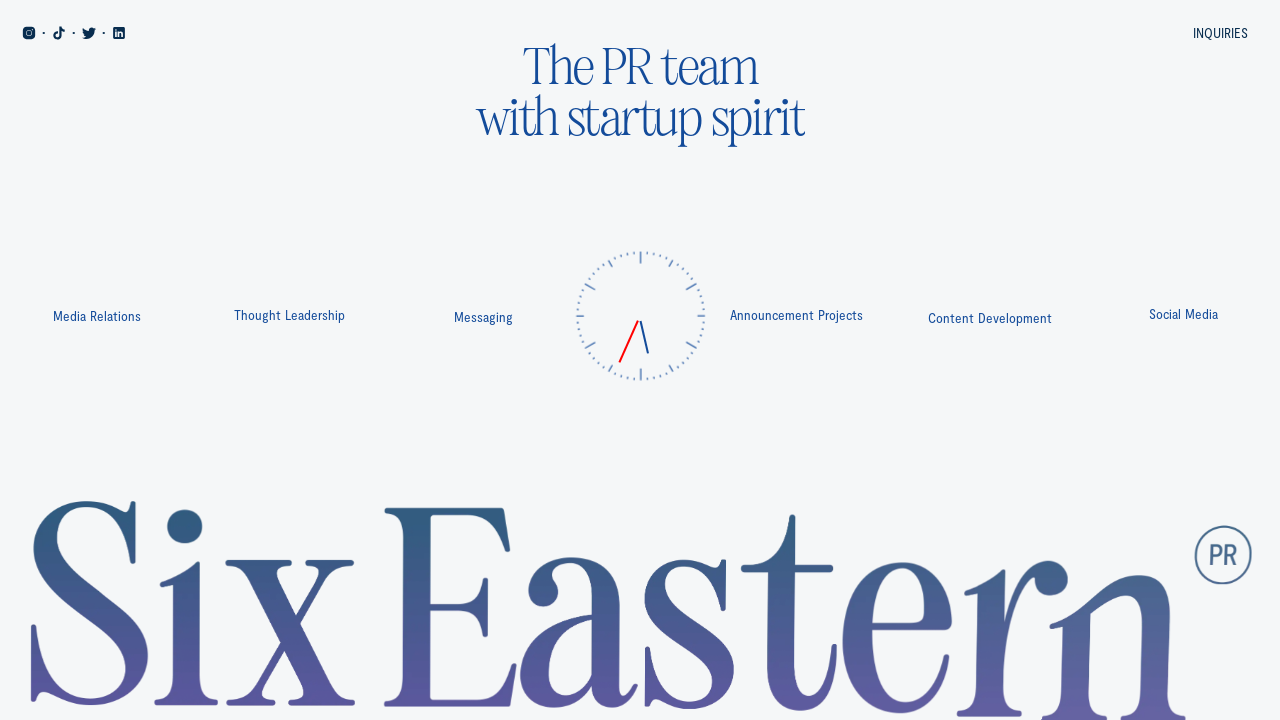

Waited for page to reach networkidle state
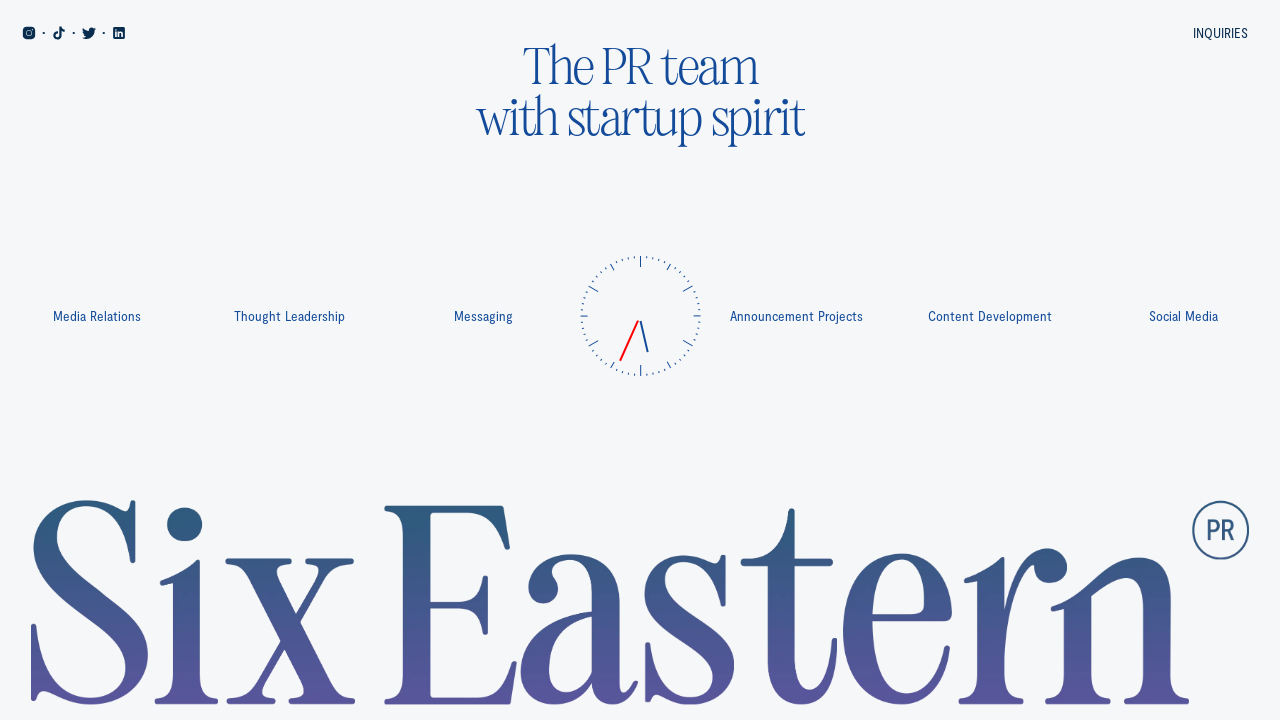

Clicked on scroll target element with data-scrollto='results' at (602, 32) on div[data-scrollto='results']
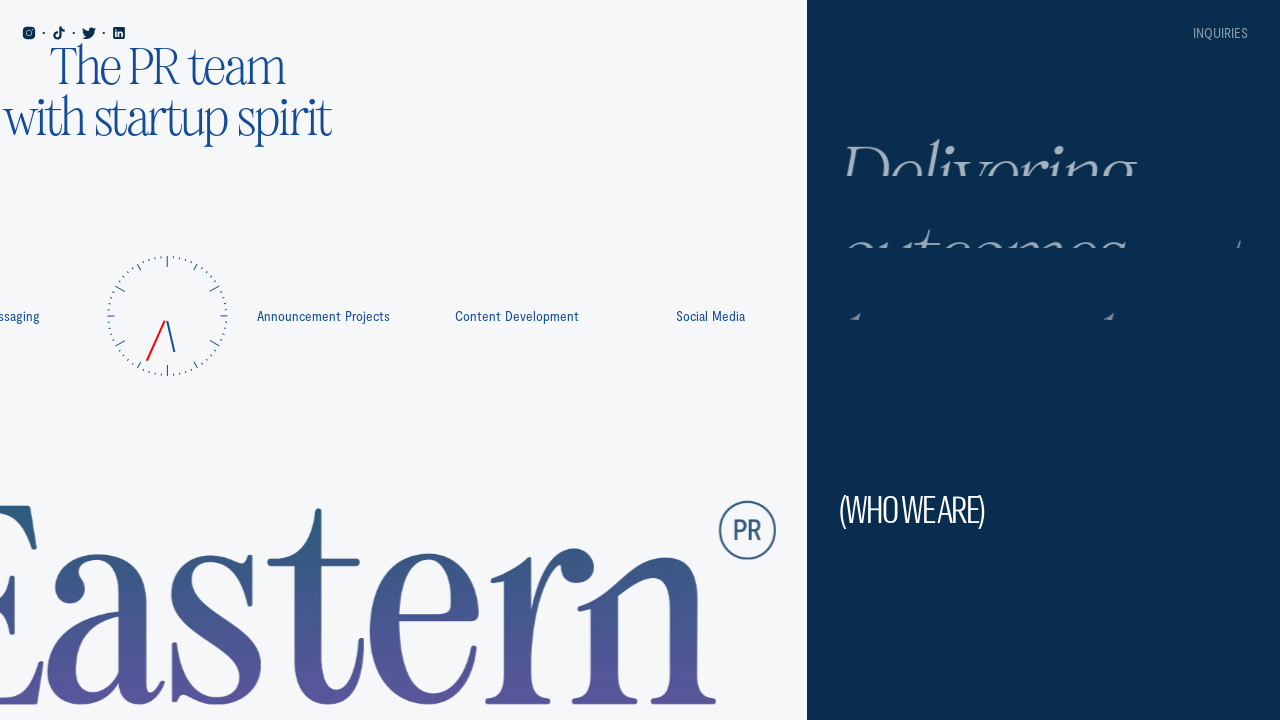

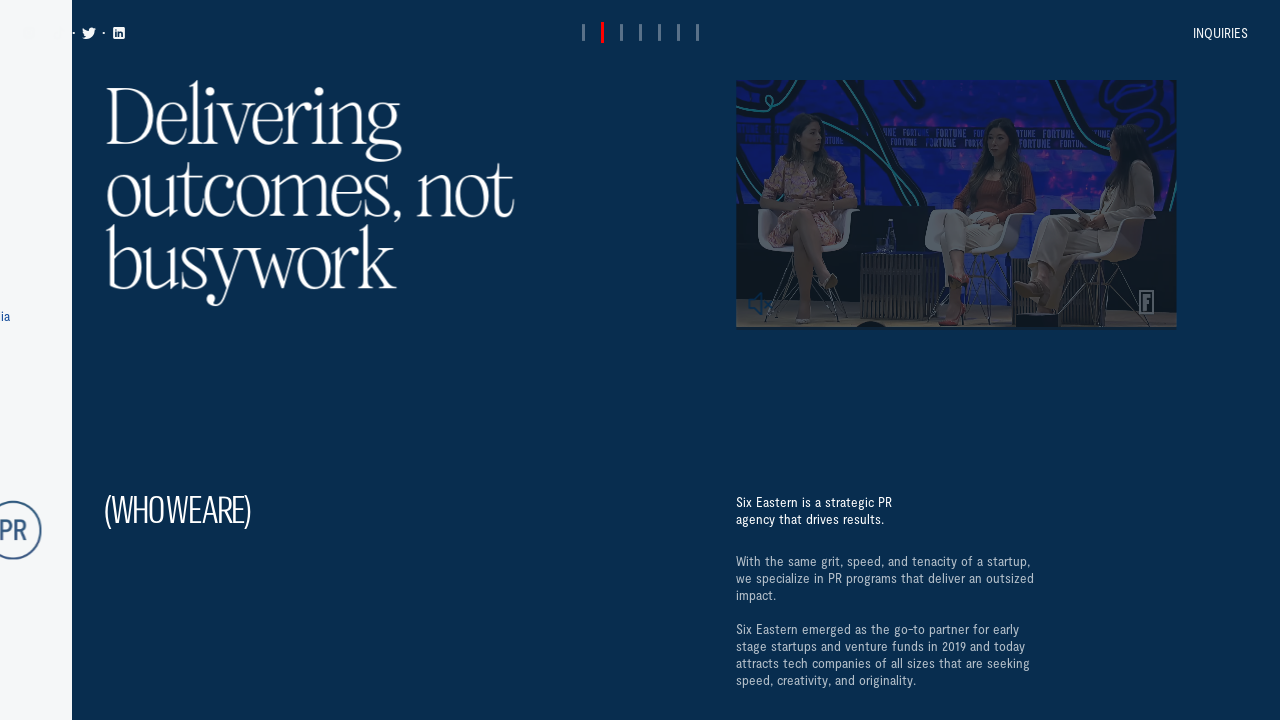